Tests password generator with special characters in both master password and site name fields

Starting URL: http://angel.net/~nic/passwd.current.html

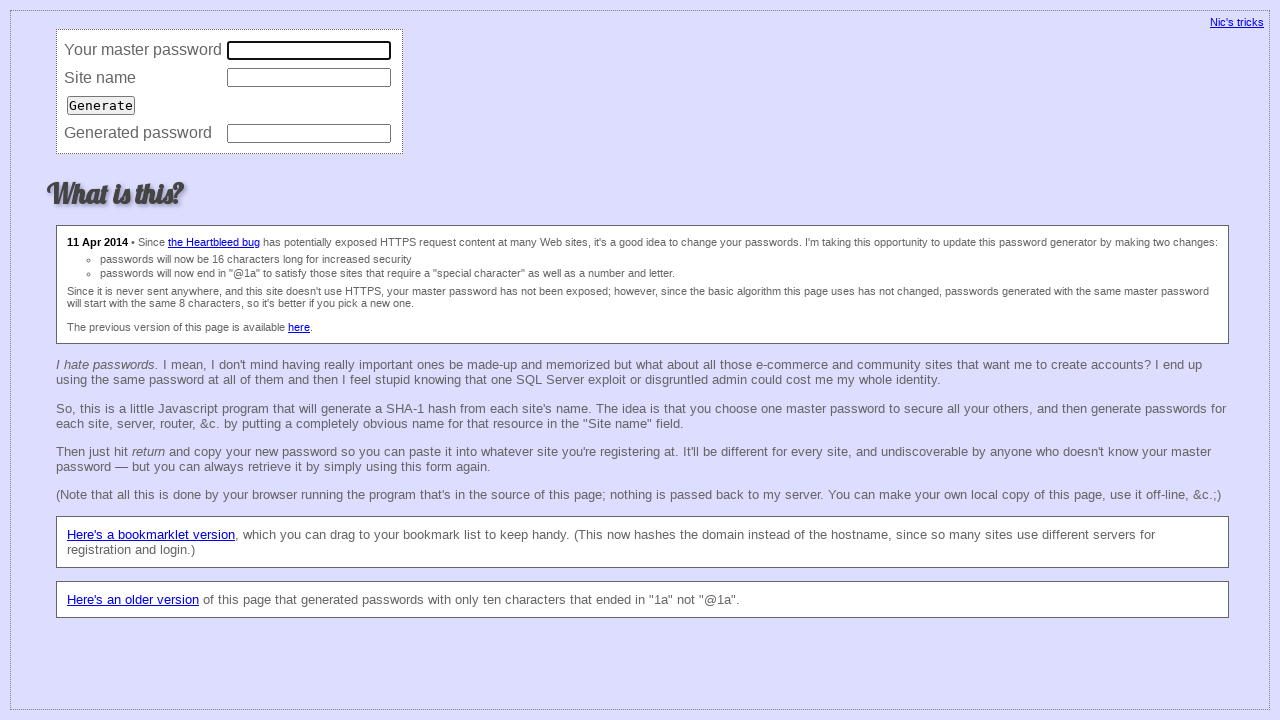

Filled master password field with special characters '!@#$%^&*((((())') on input[name='master']
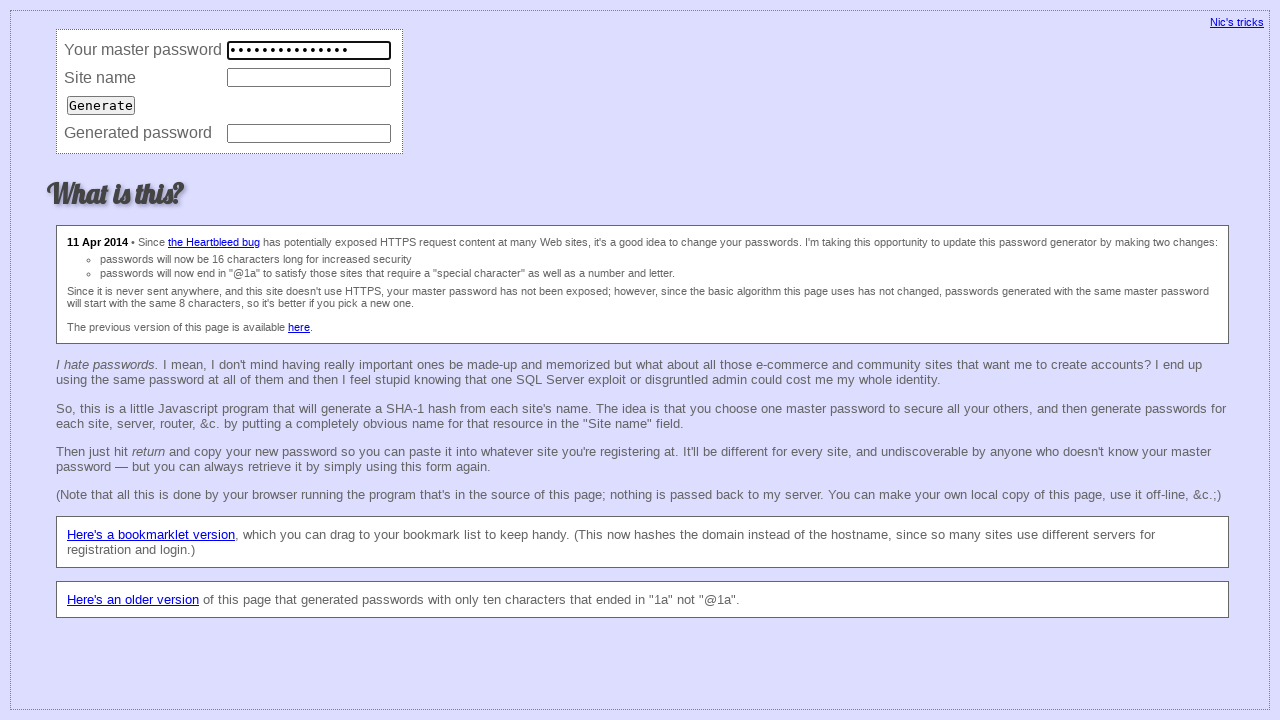

Filled site name field with special characters '!@#$%^&*()))))))))' on input[name='site']
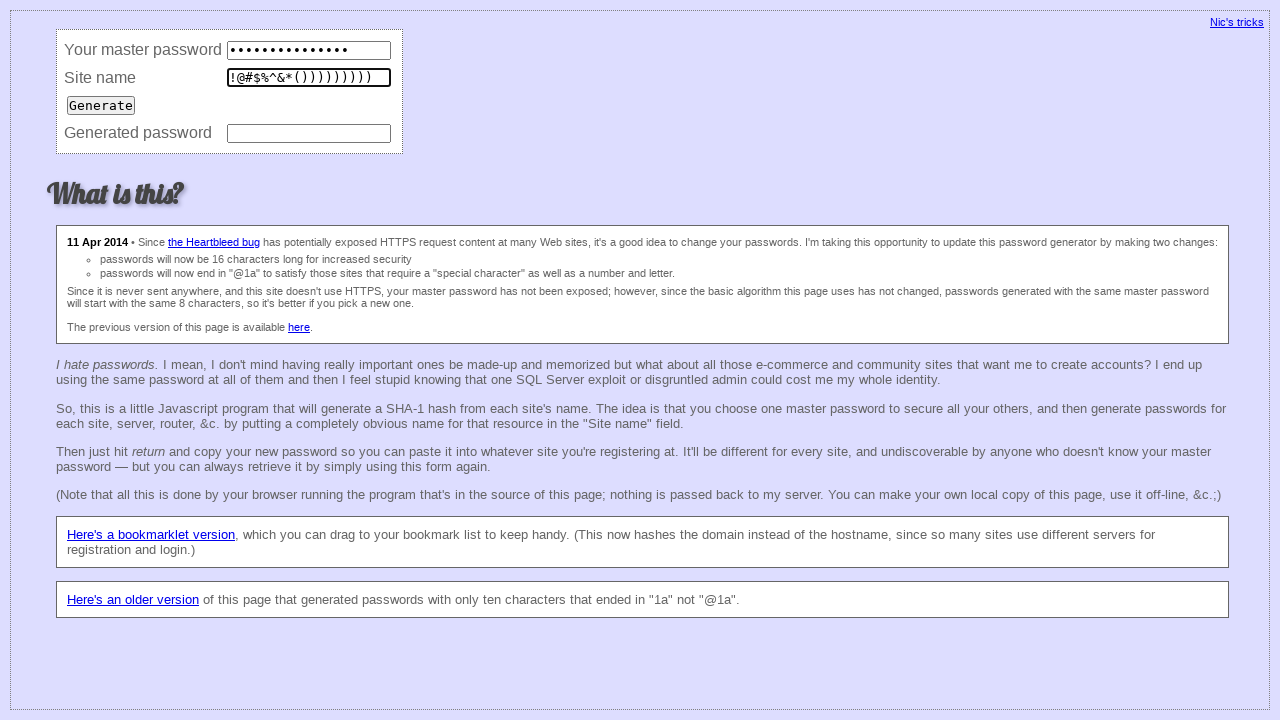

Pressed Enter to generate password on input[name='site']
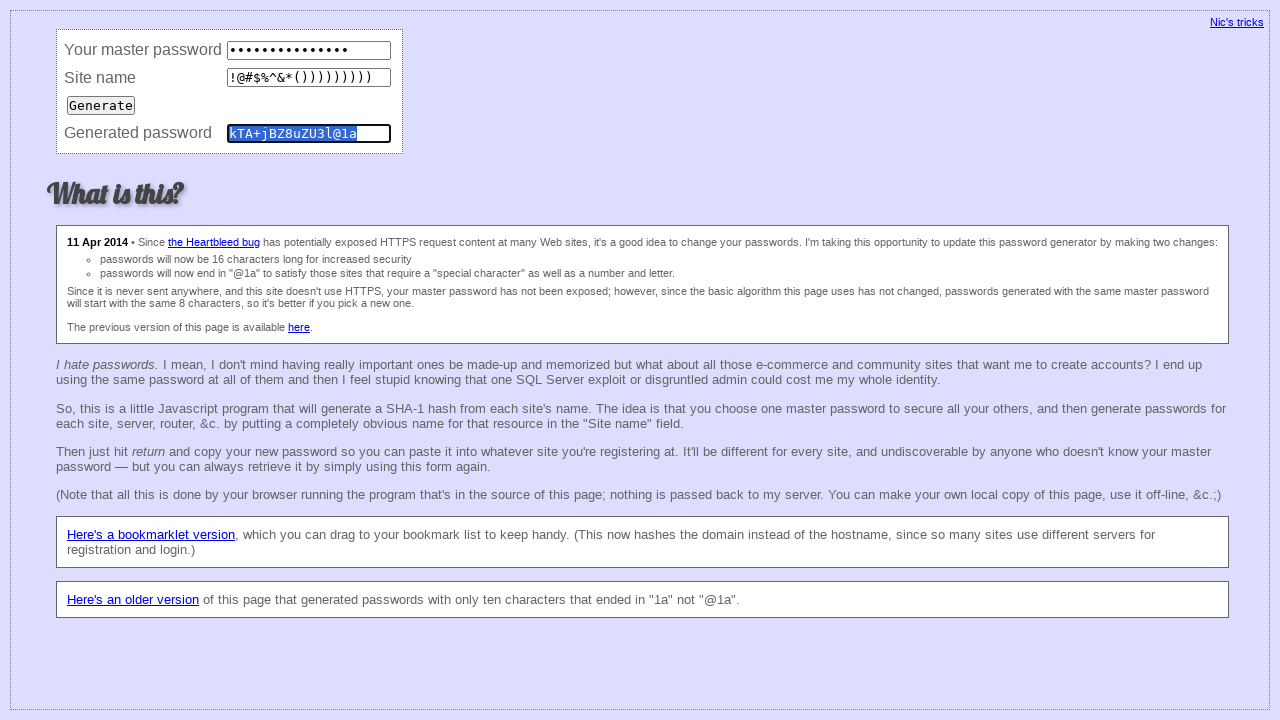

Password field appeared after generation
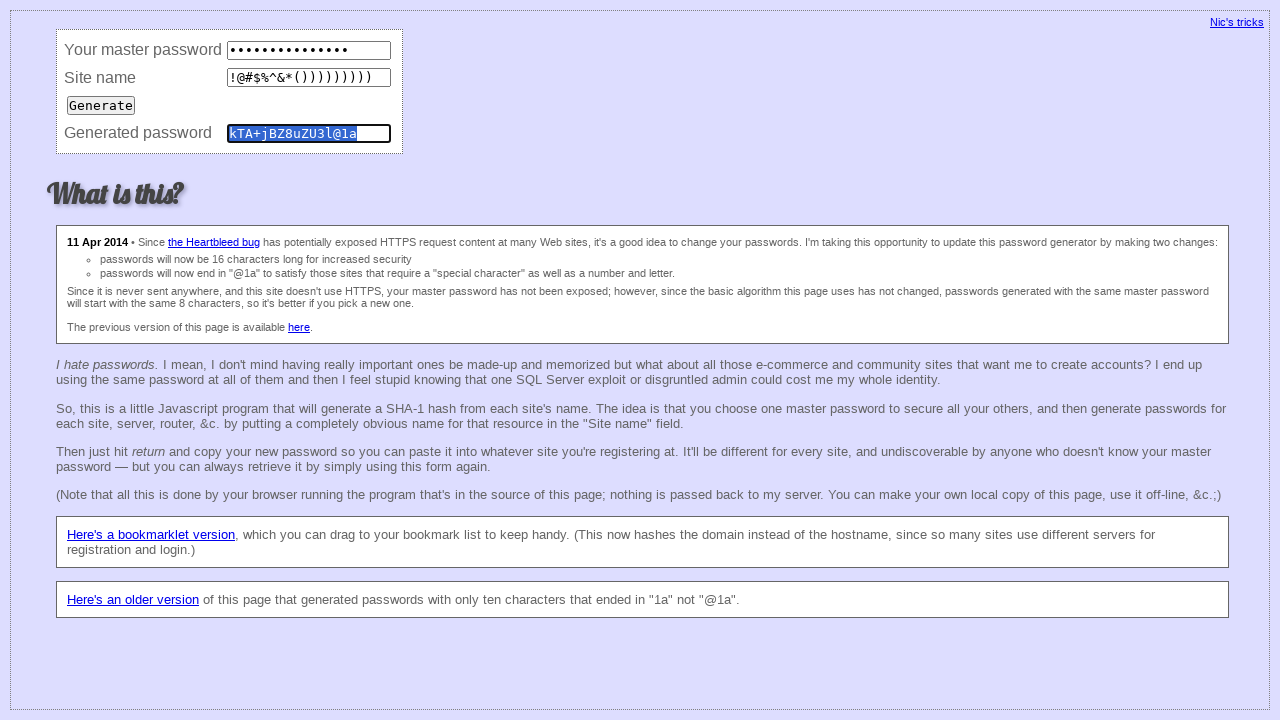

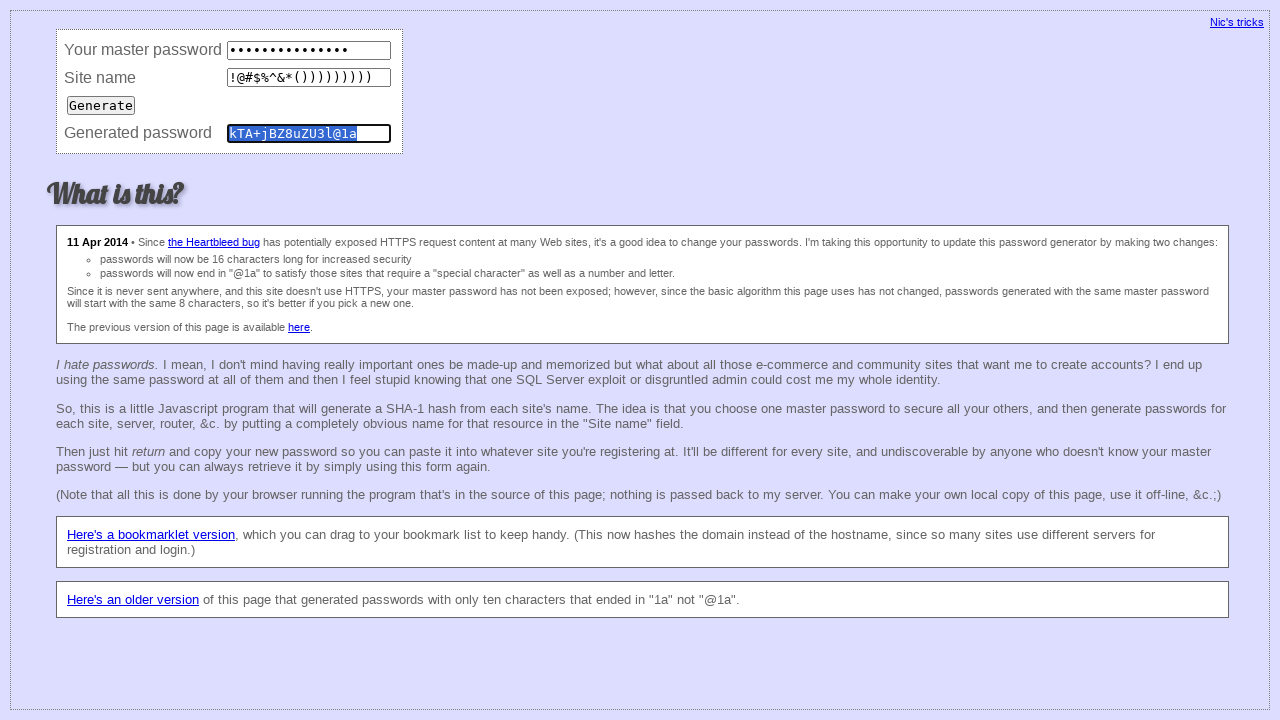